Tests the keypress page functionality by entering a name in the input field and clicking the button

Starting URL: https://formy-project.herokuapp.com/keypress

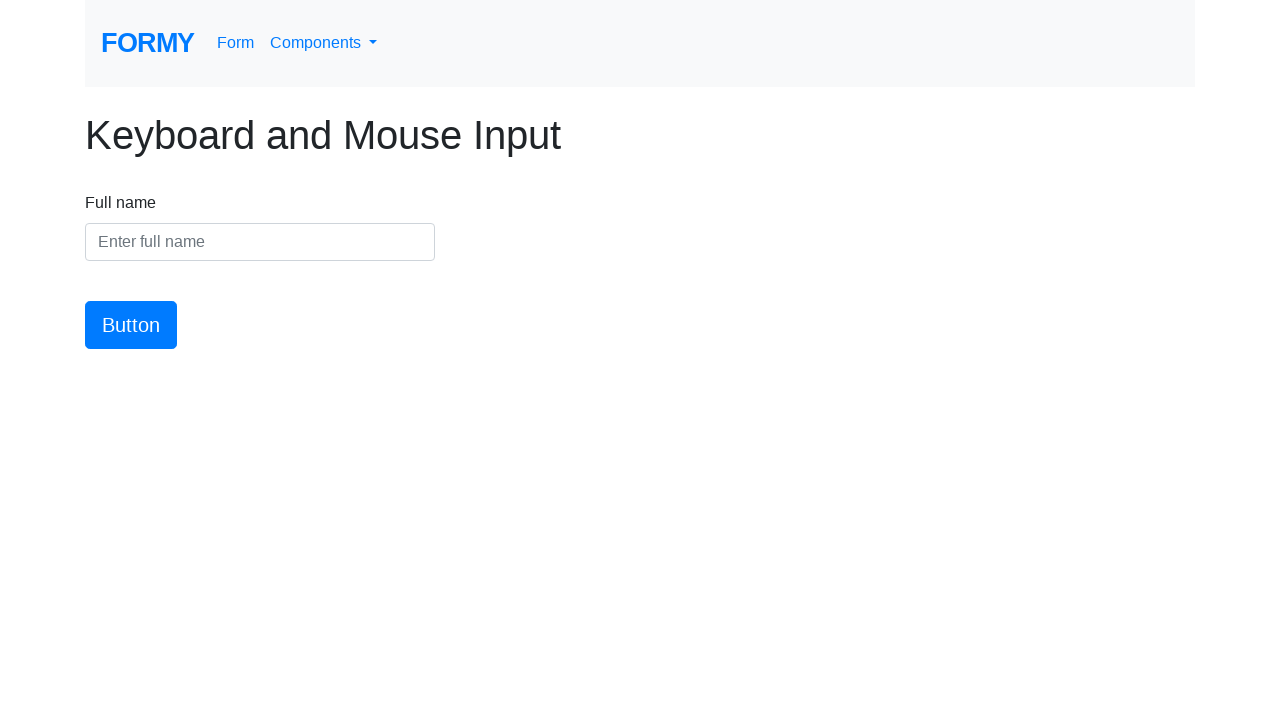

Filled name input field with 'Mustafa' on #name
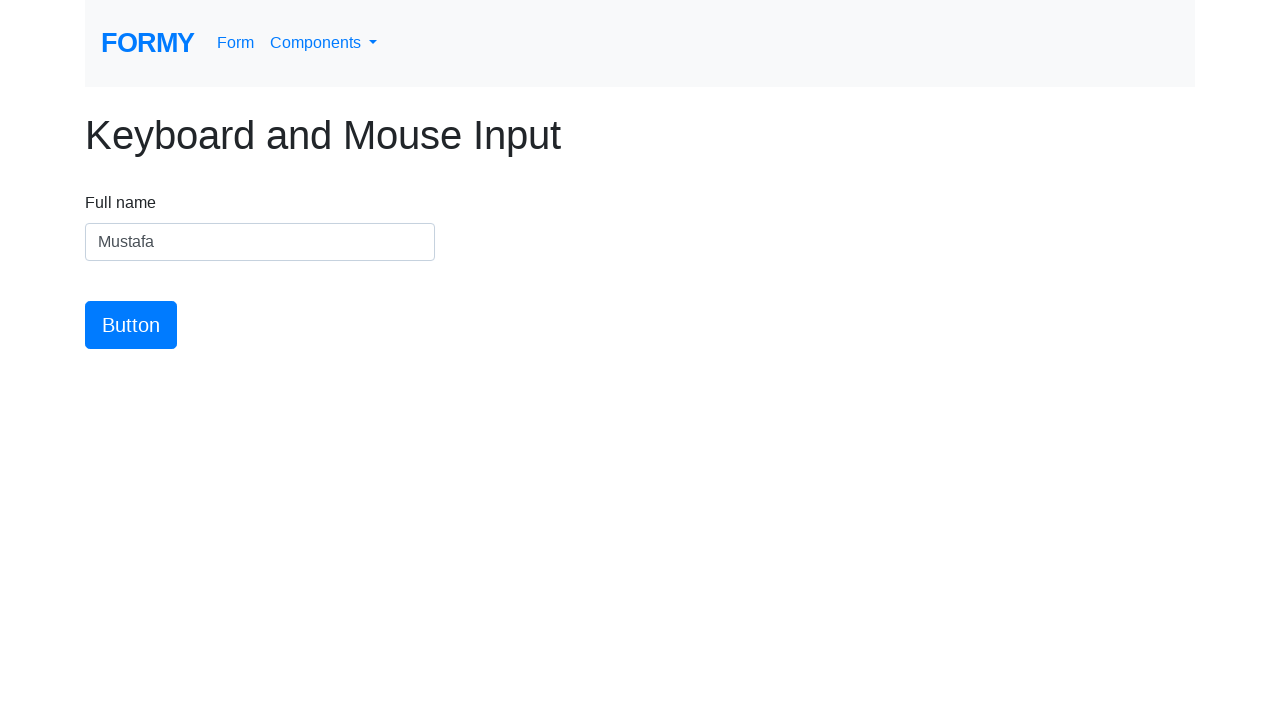

Clicked the keypress button at (131, 325) on #button
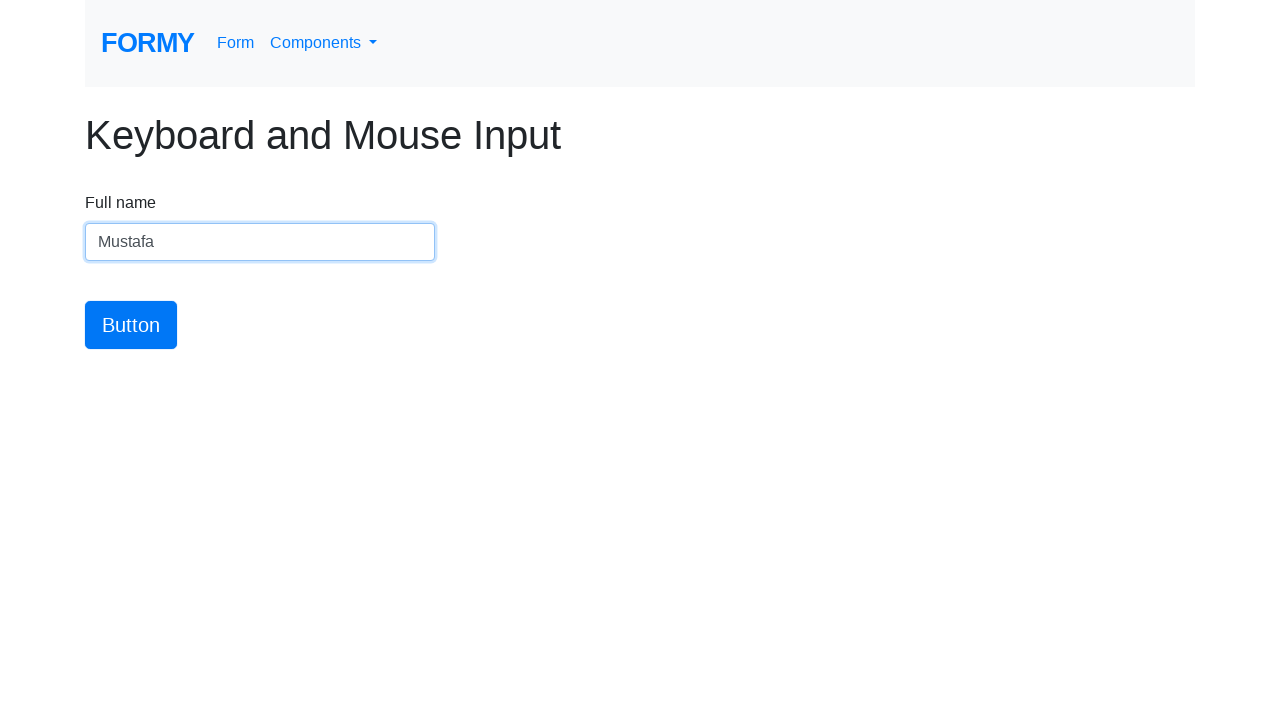

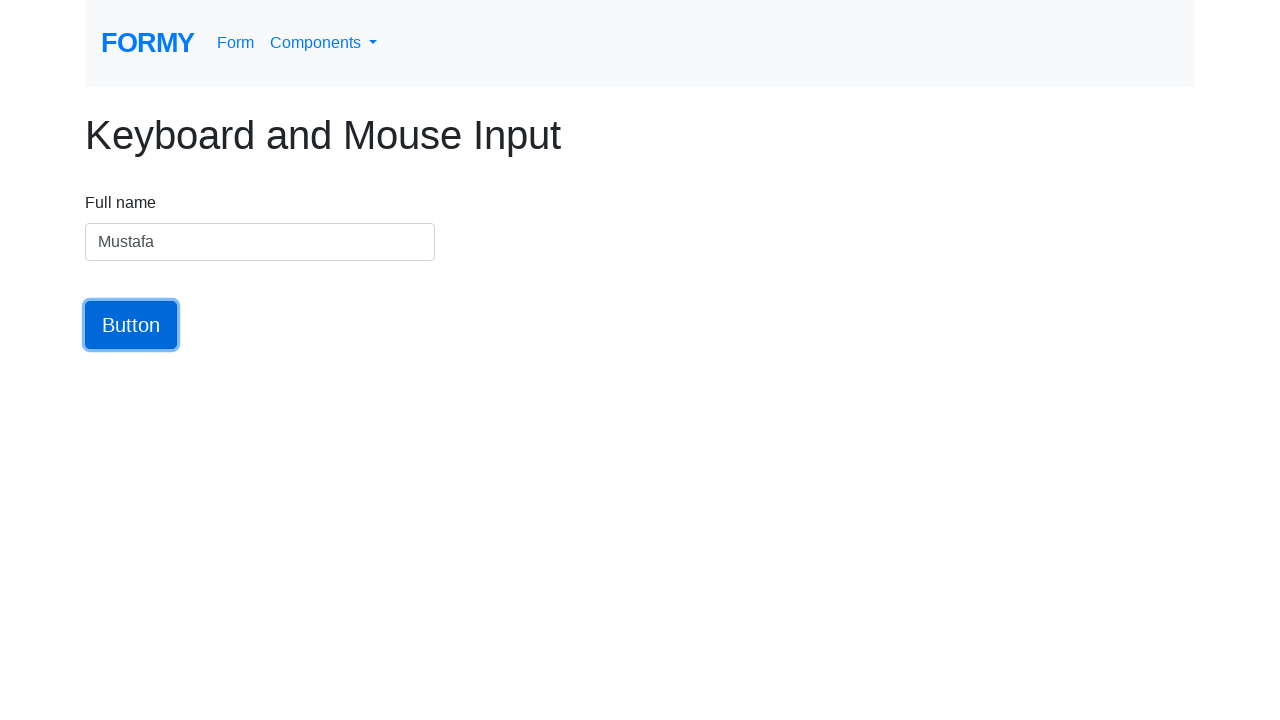